Tests the confirm box functionality on DemoQA by clicking cancel on the confirmation dialog and verifying the cancel message is displayed.

Starting URL: https://demoqa.com

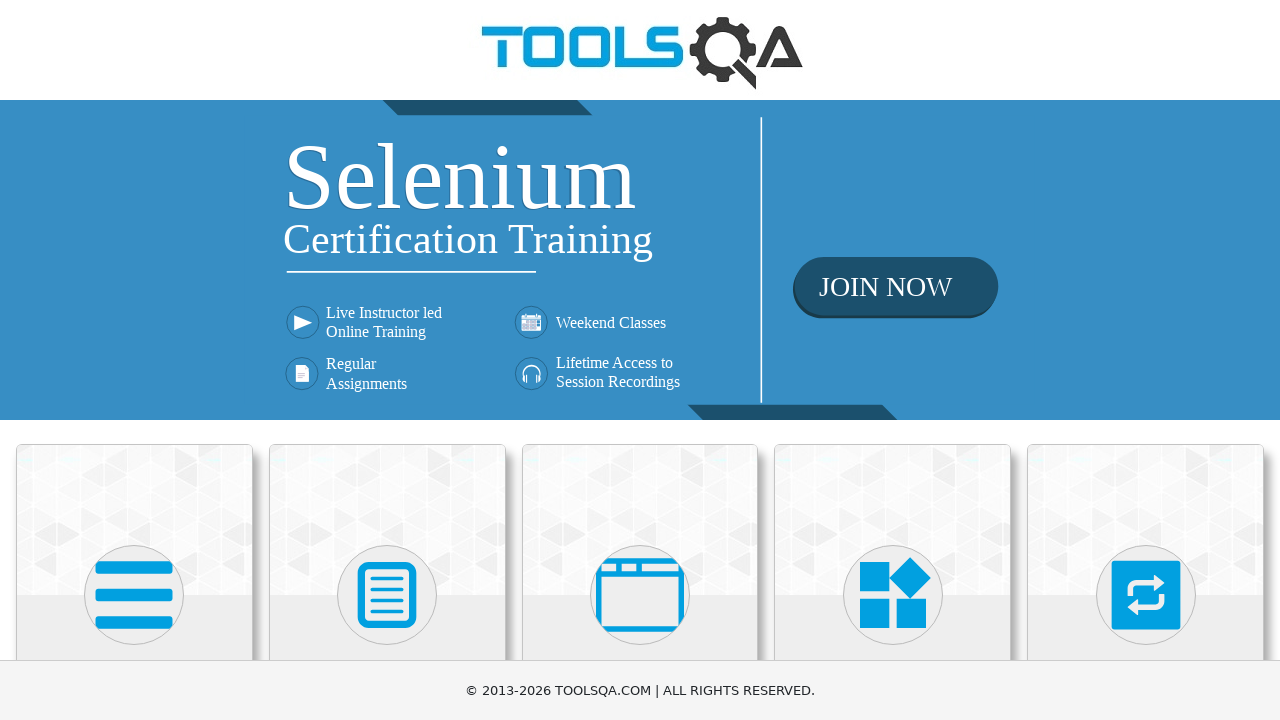

Clicked on 'Alerts, Frame & Windows' card at (640, 360) on text=Alerts, Frame & Windows
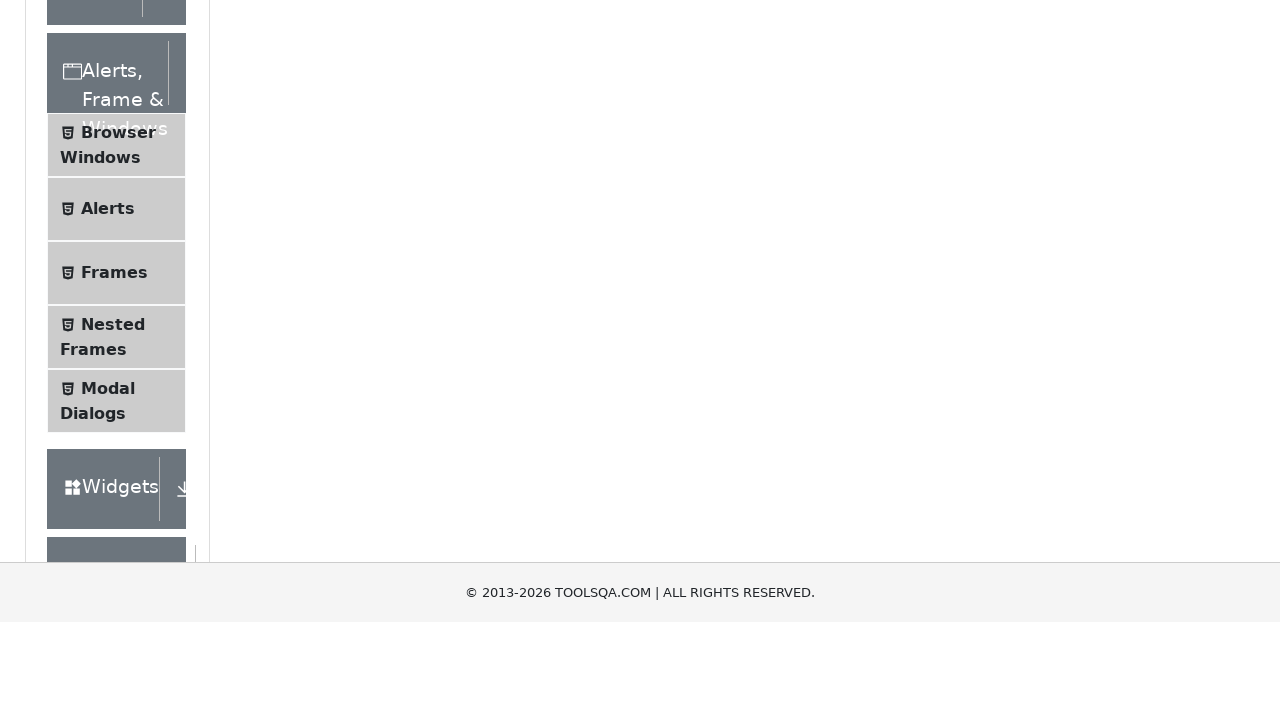

Clicked on 'Alerts' in the sub-menu at (108, 501) on .menu-list >> text=Alerts
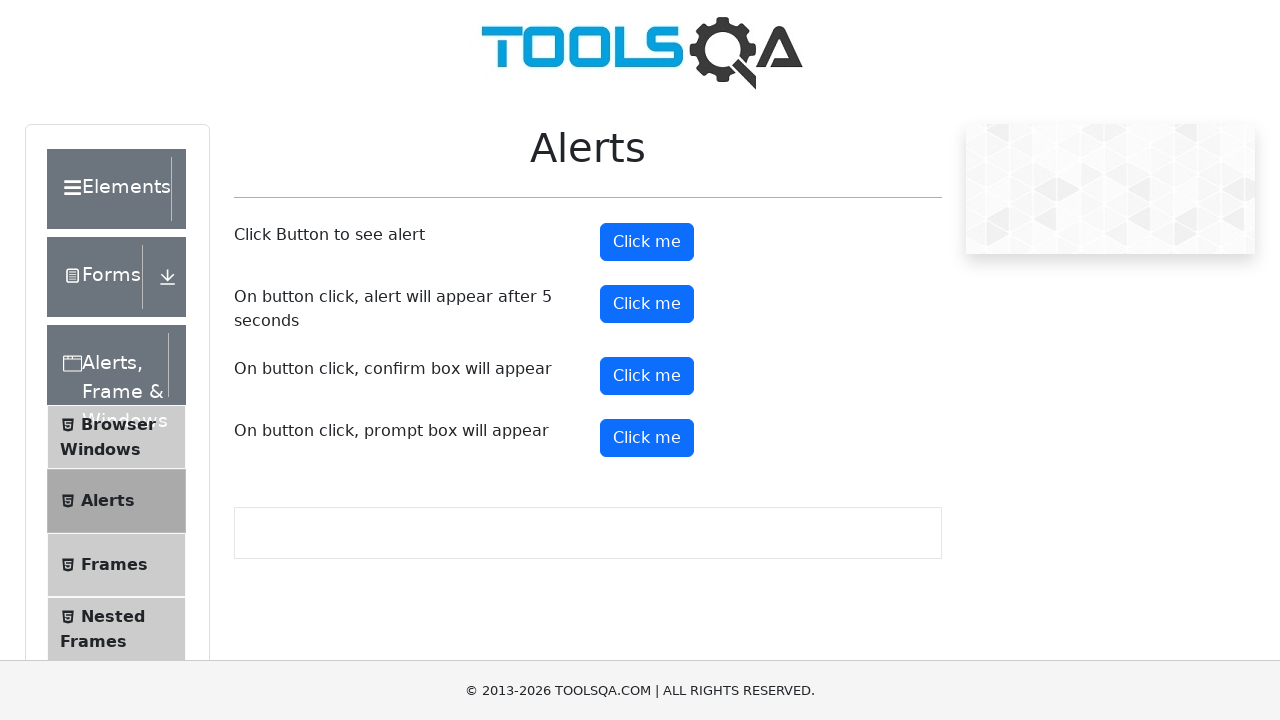

Set up dialog handler to dismiss confirm box
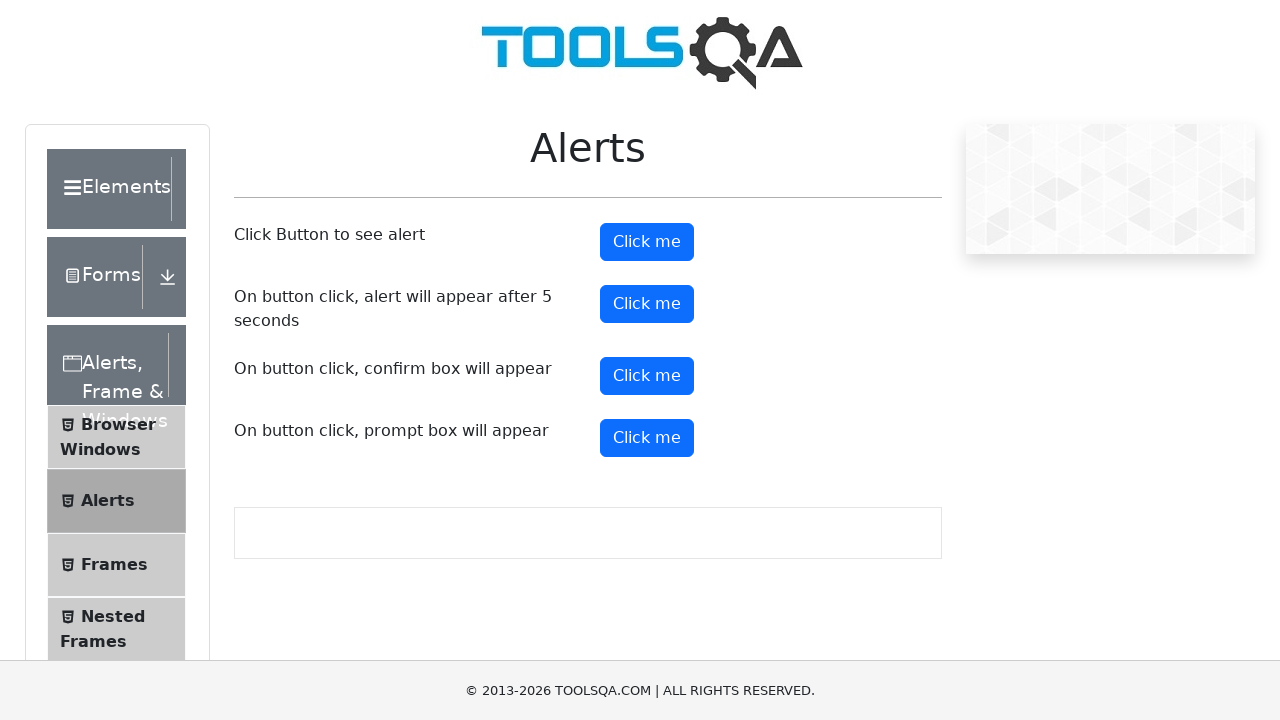

Clicked confirm button to trigger confirmation dialog at (647, 376) on #confirmButton
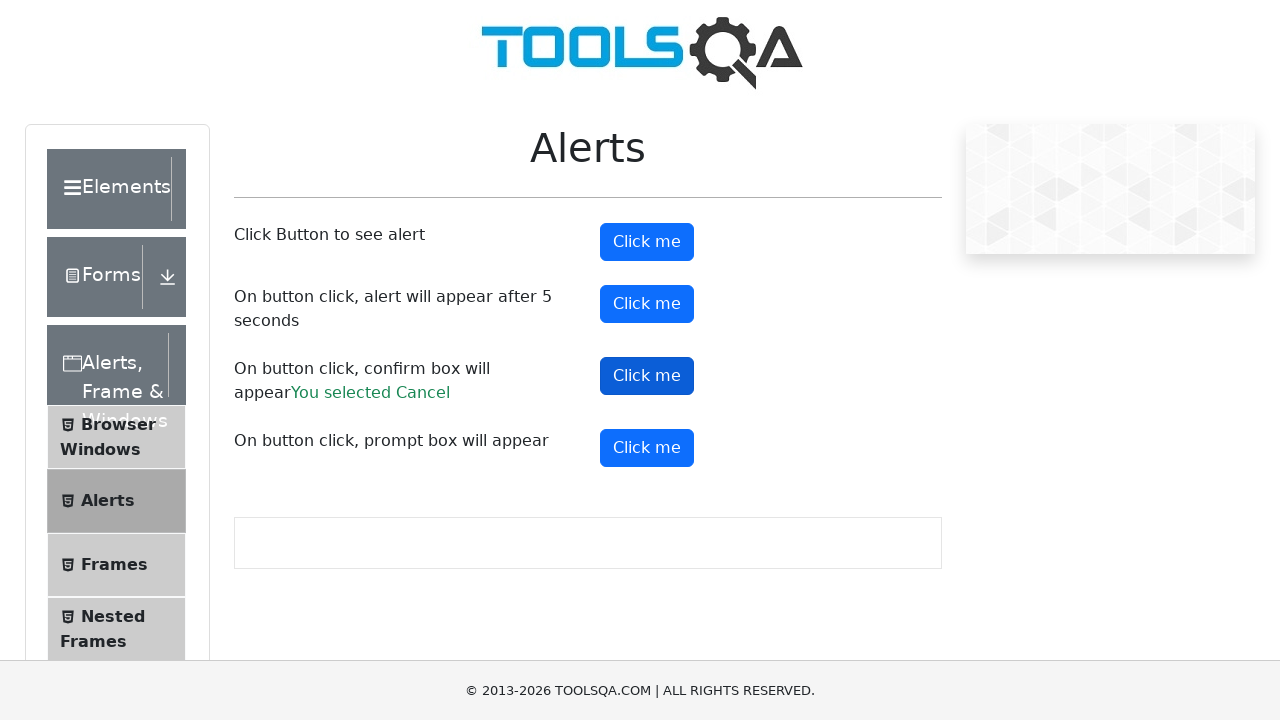

Confirm result message appeared after dismissing dialog
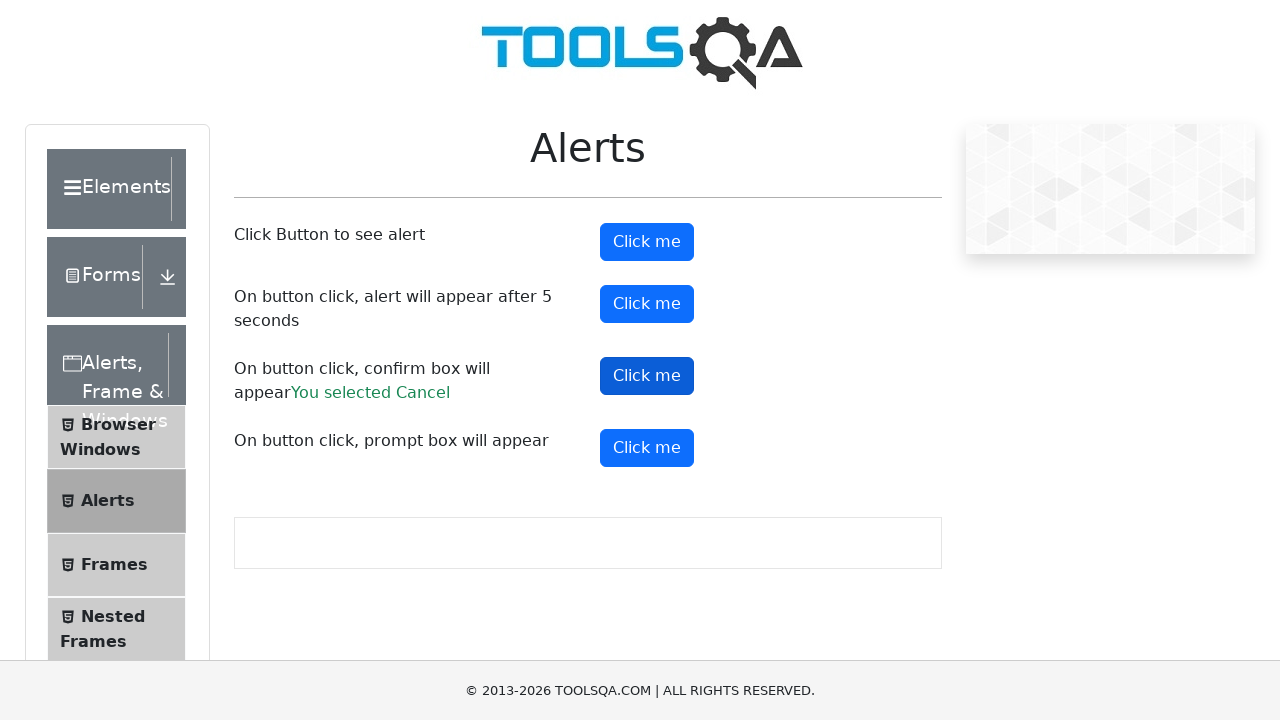

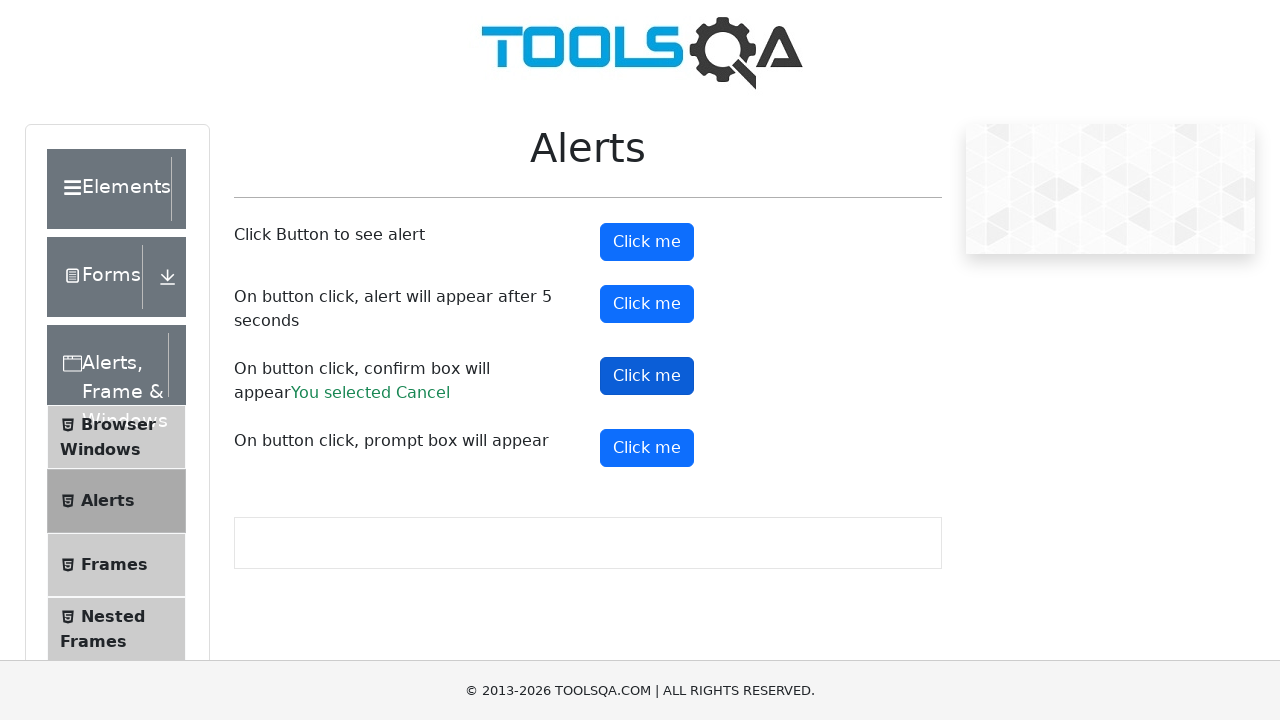